Tests the search functionality on Almarai website by entering a search query and submitting it

Starting URL: https://www.almarai.com/en

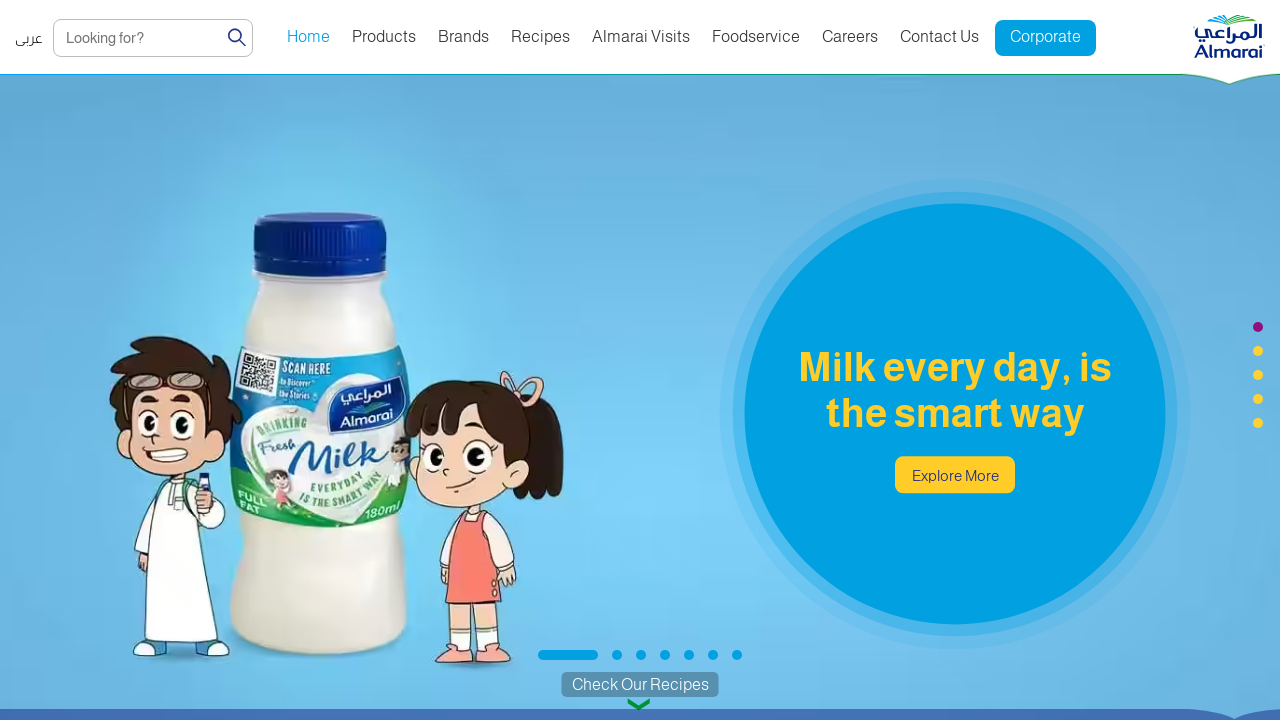

Located search input field with placeholder 'Looking for?'
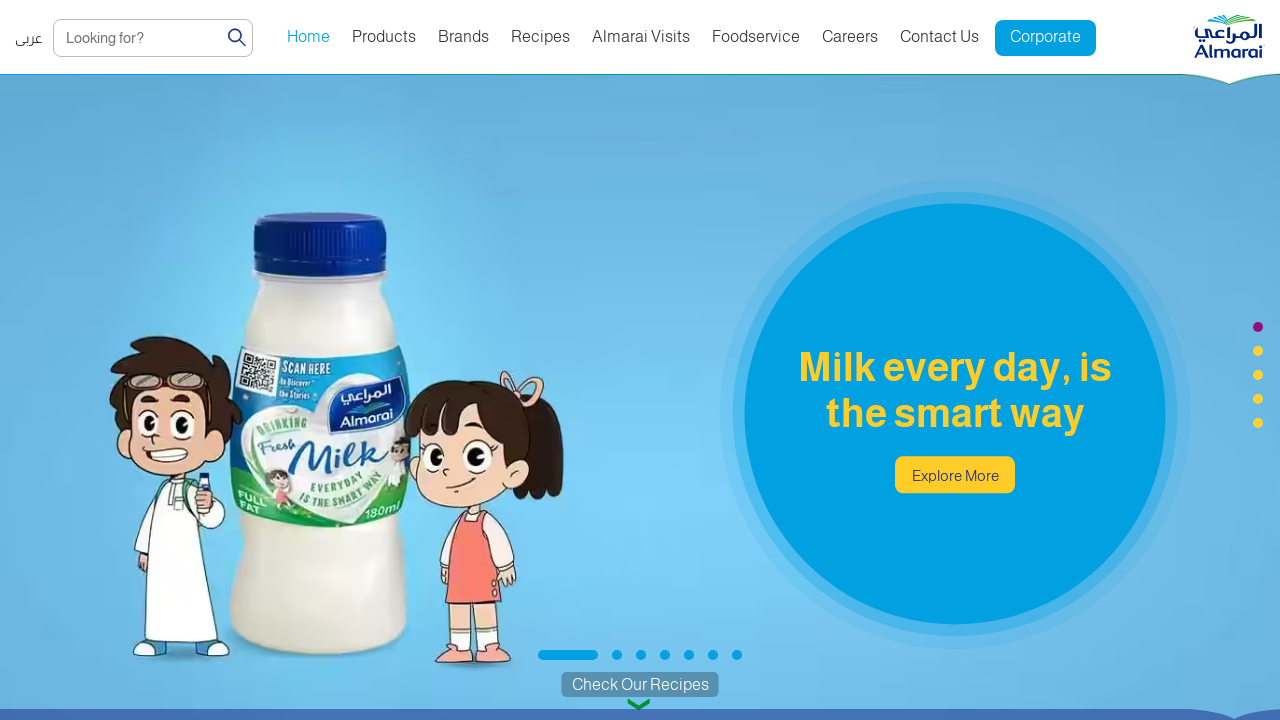

Filled search input with 'food' on input[placeholder='Looking for?']
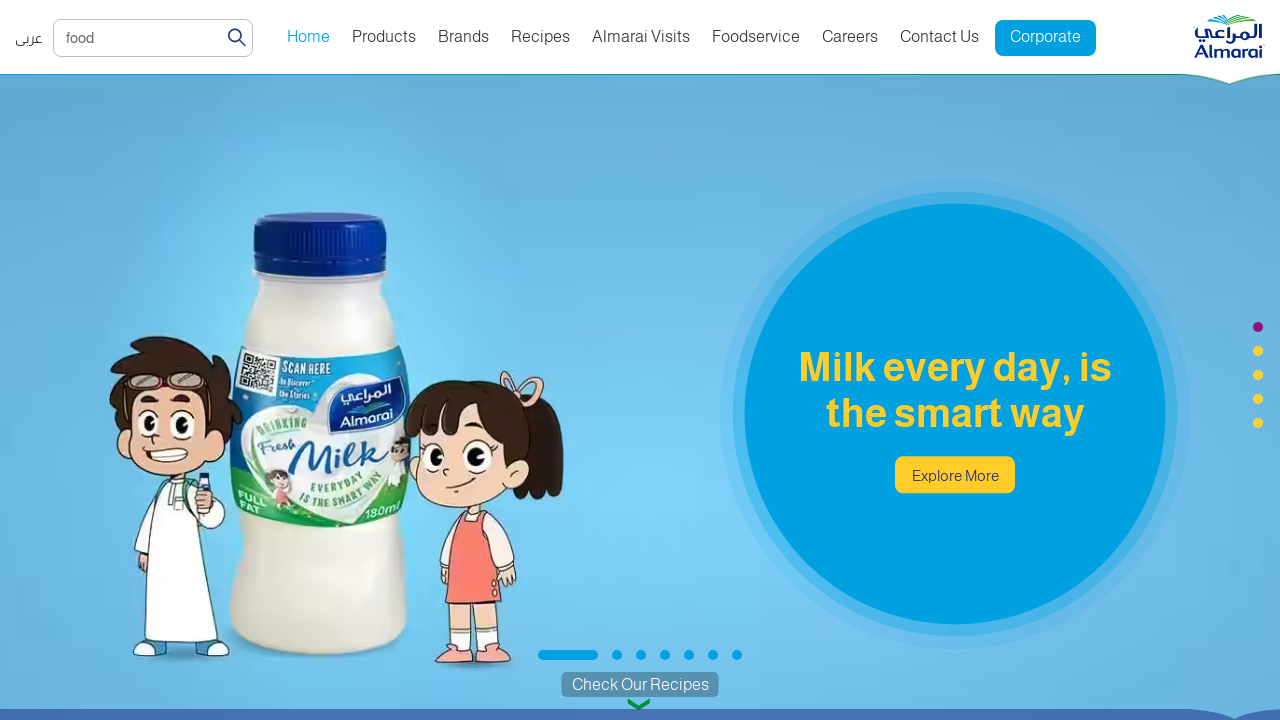

Pressed Enter to submit search query on input[placeholder='Looking for?']
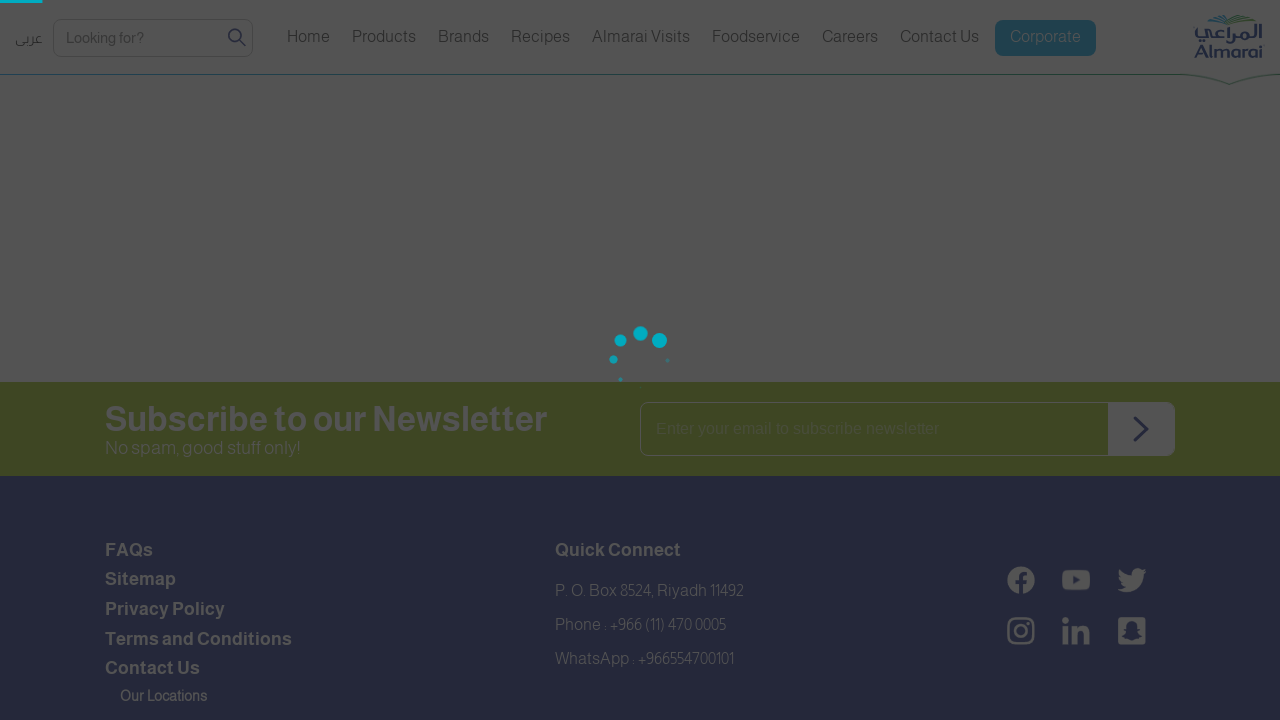

Search results loaded and h3 heading became visible
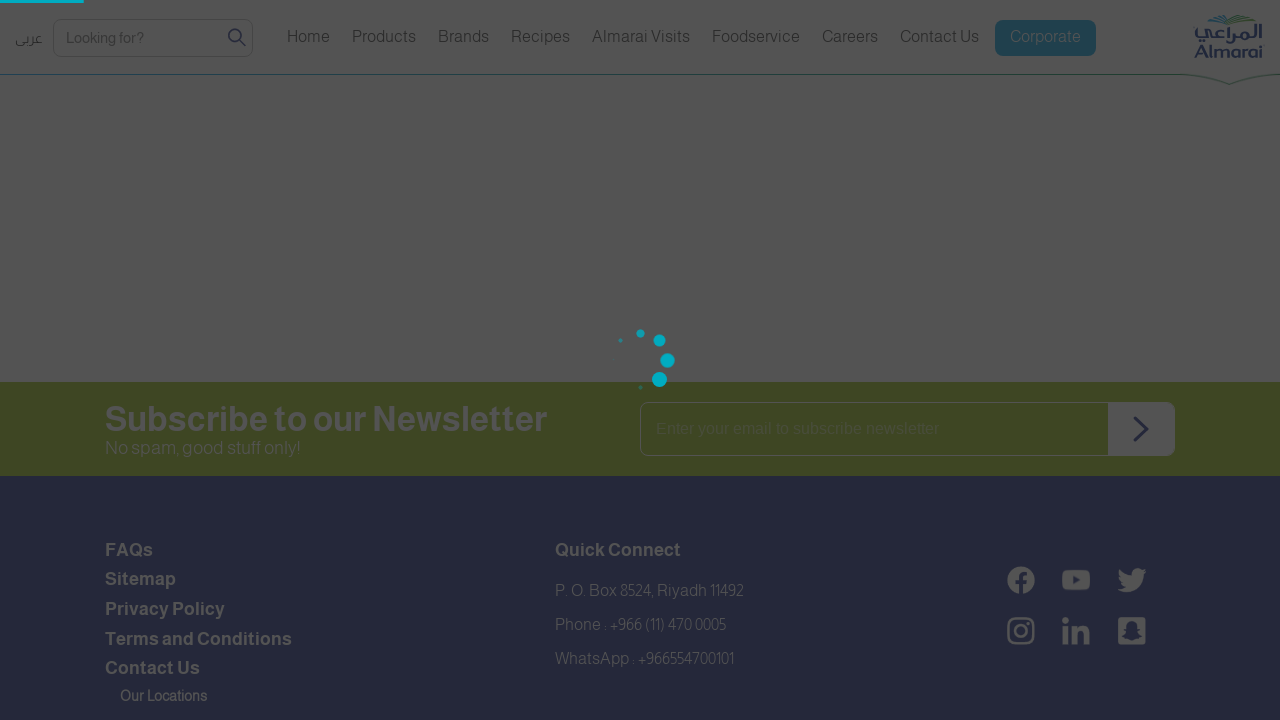

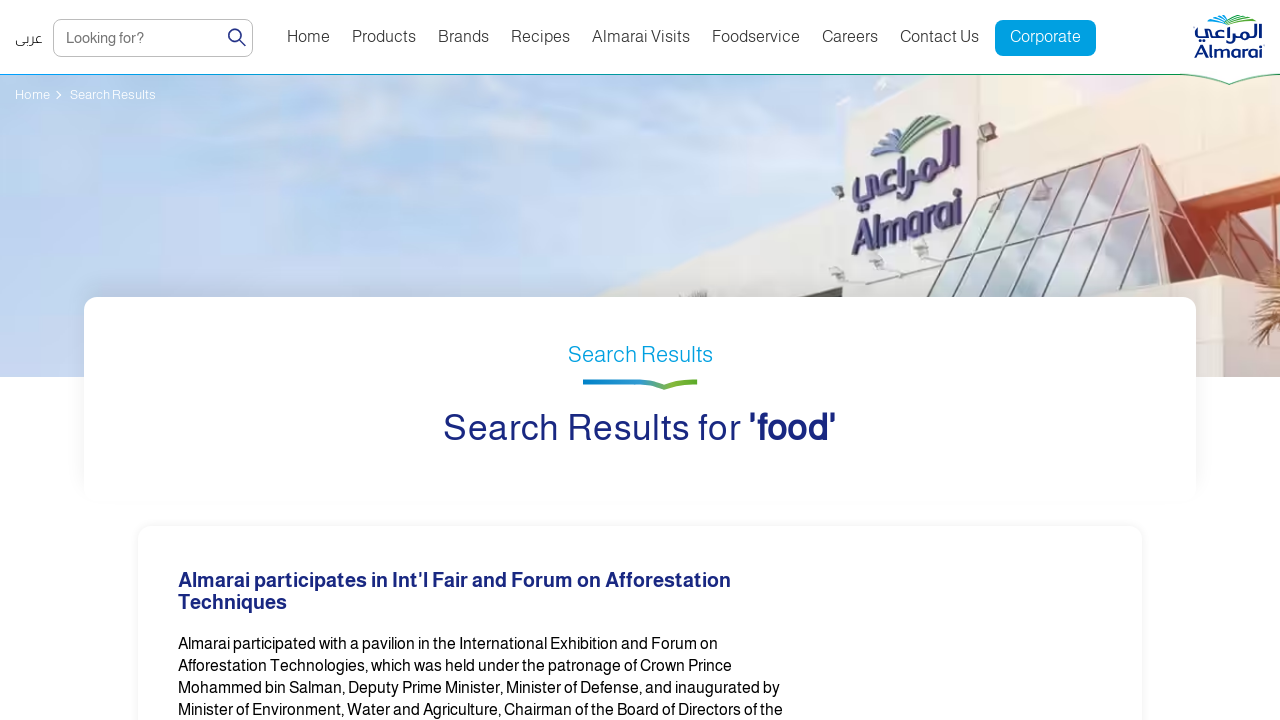